Navigates through a demo site to the frames section, clicking through skip sign in, switch to menu, and frames option

Starting URL: http://demo.automationtesting.in/Index.html

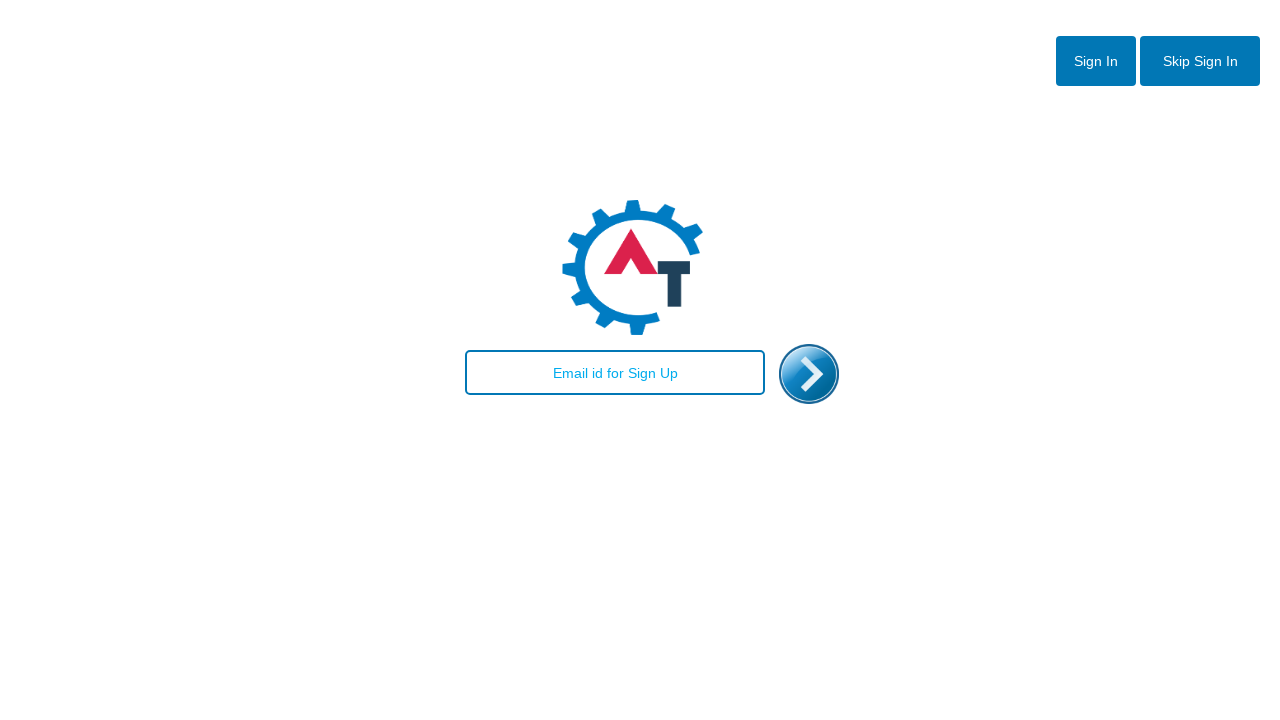

Clicked Skip Sign In button at (1200, 61) on xpath=//button[contains(text(),'Skip Sign In')]
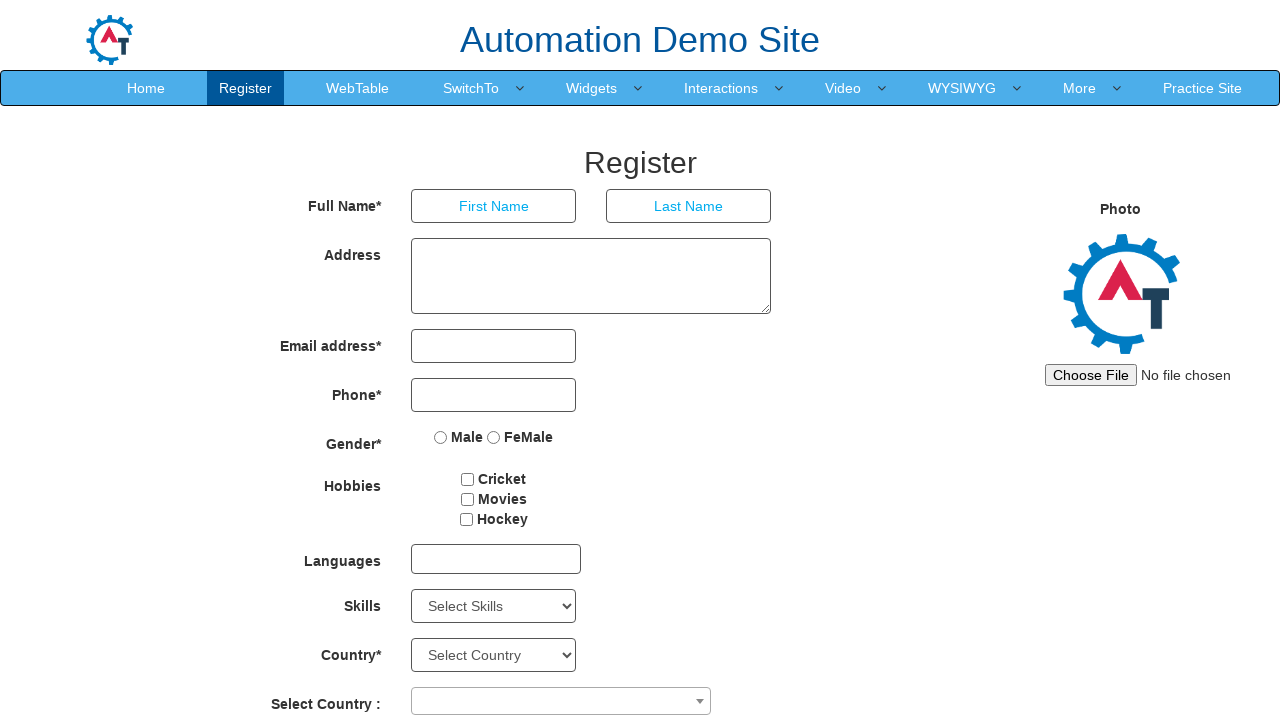

Clicked SwitchTo menu at (471, 88) on xpath=//a[contains(text(),'SwitchTo')]
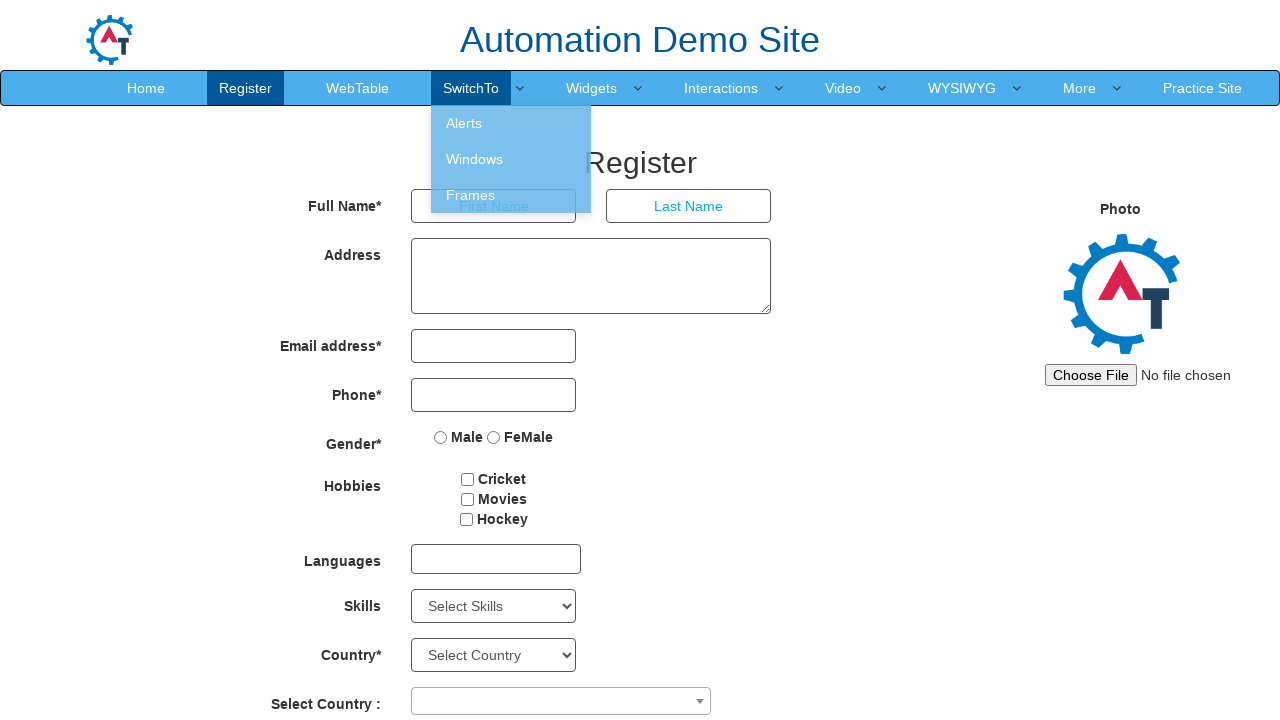

Waited for menu to appear
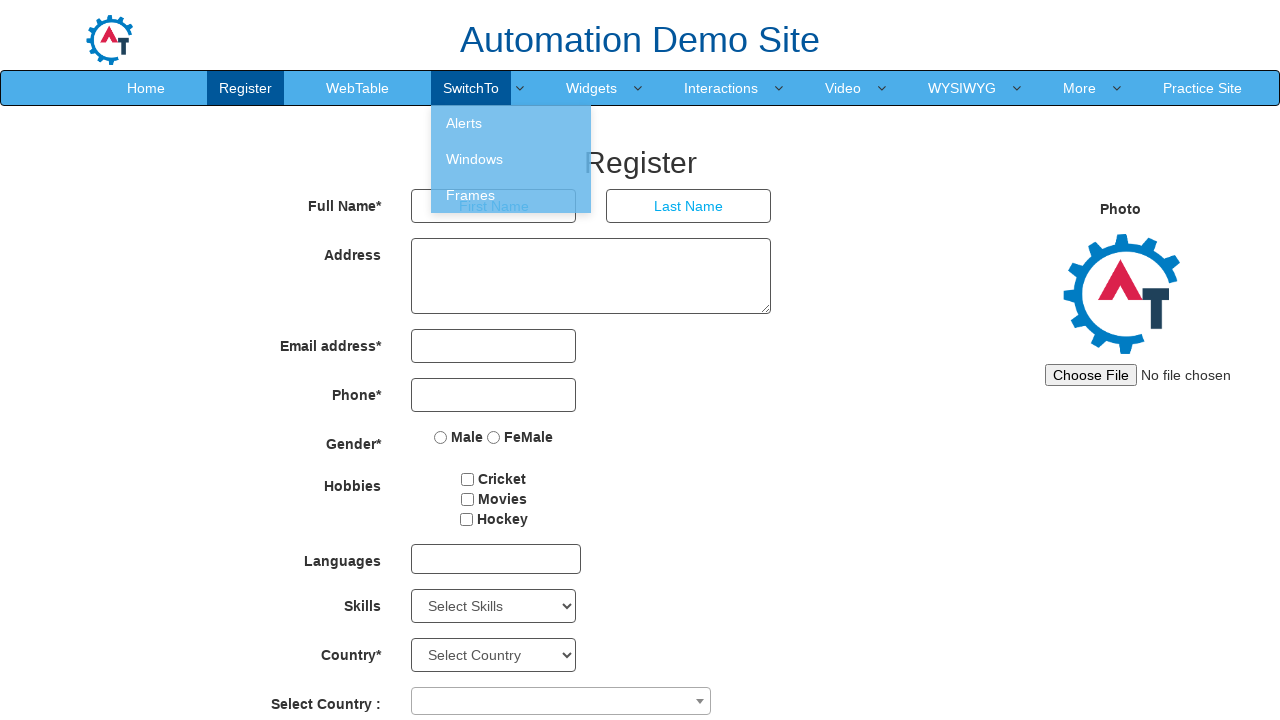

Clicked Frames option at (511, 195) on xpath=//a[contains(text(),'Frames')]
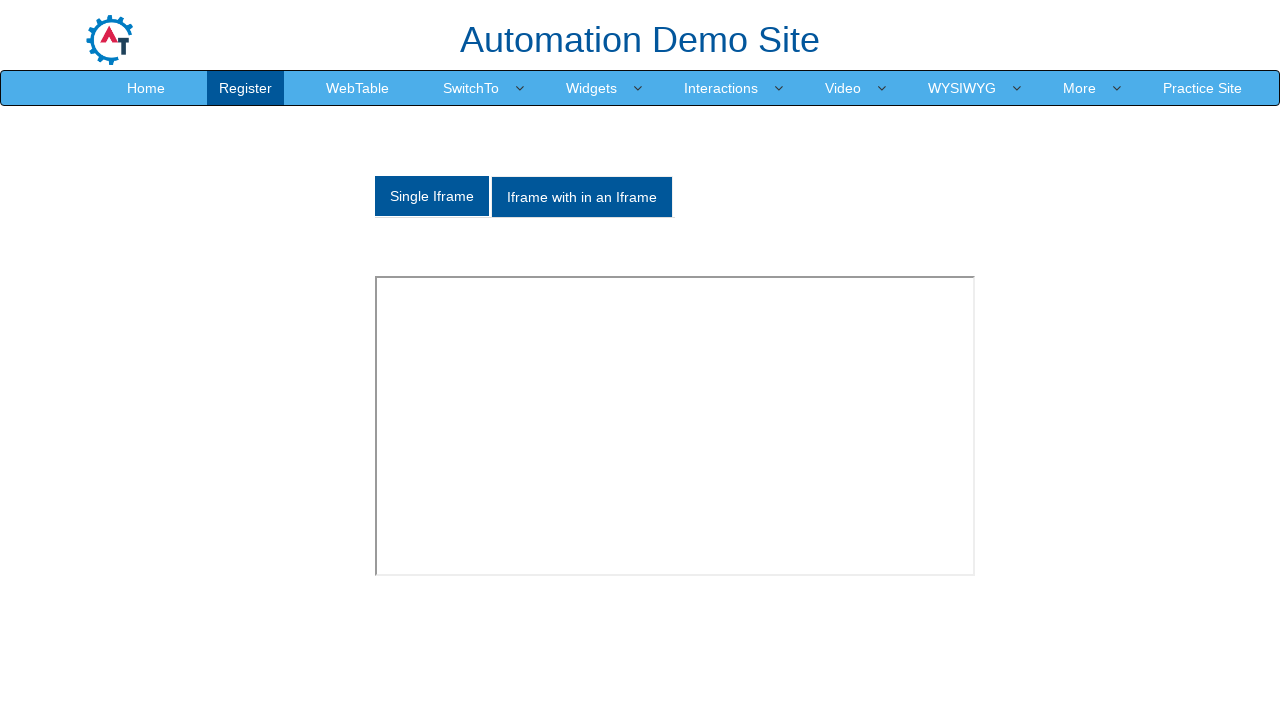

Located first iframe element
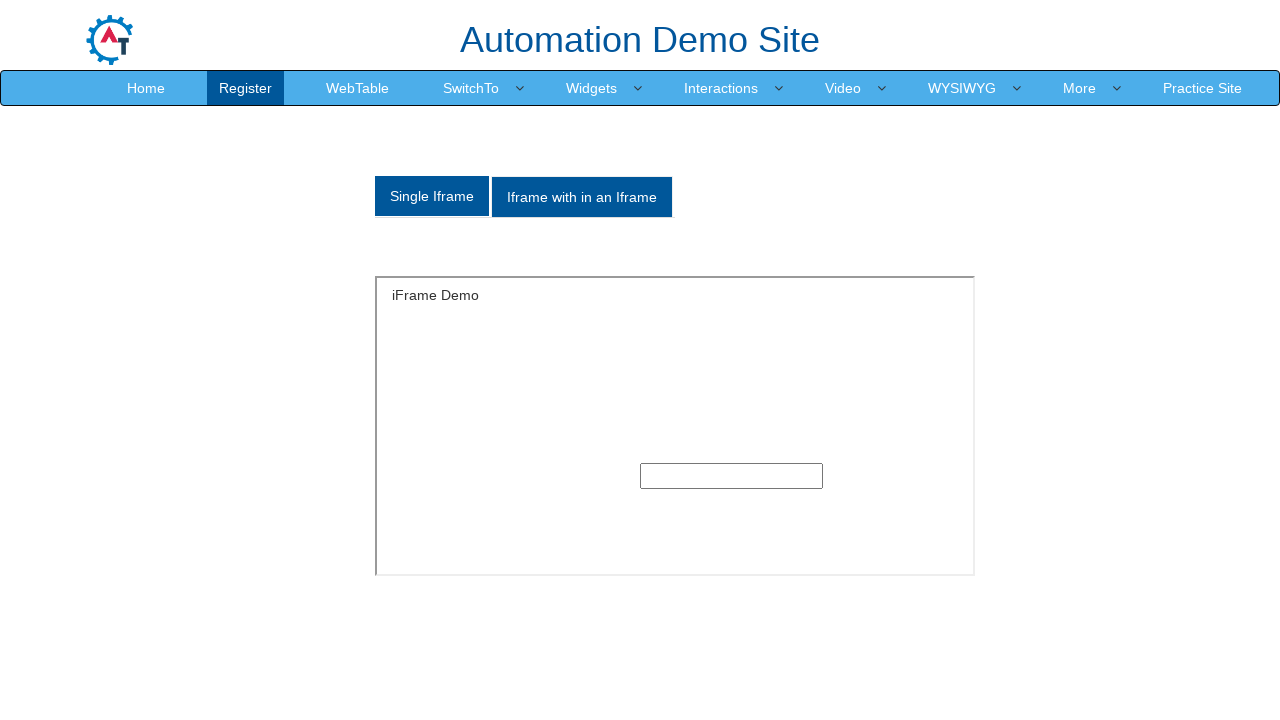

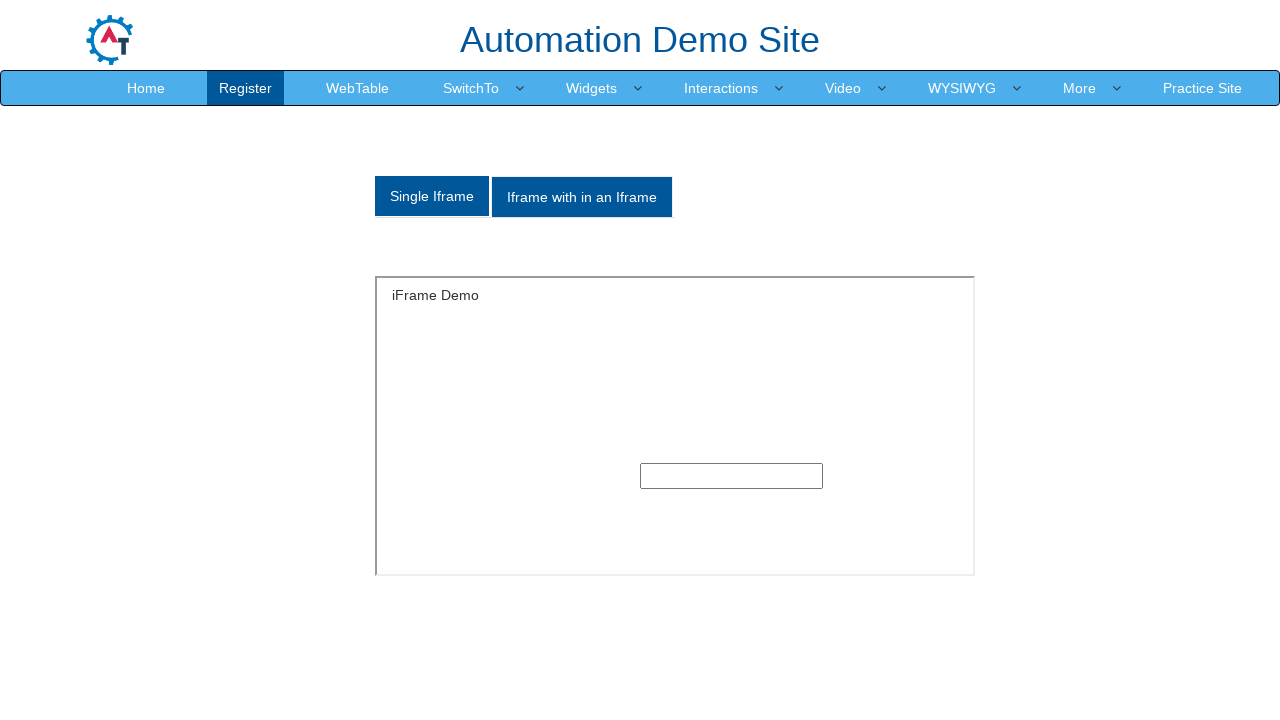